Tests adding multiple elements by clicking the "Add Element" button 10 times to create 10 delete buttons

Starting URL: https://the-internet.herokuapp.com/add_remove_elements/

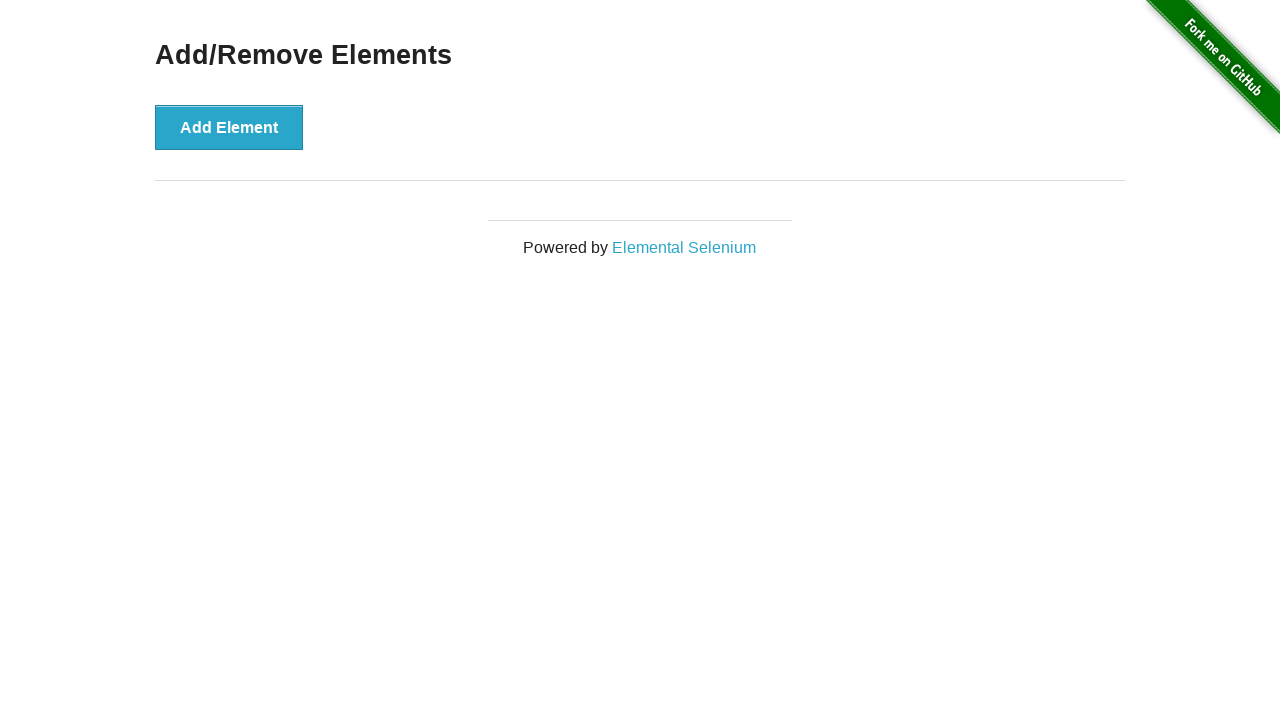

Clicked 'Add Element' button (click 1 of 10) at (229, 127) on xpath=//*[@id="content"]/div/button
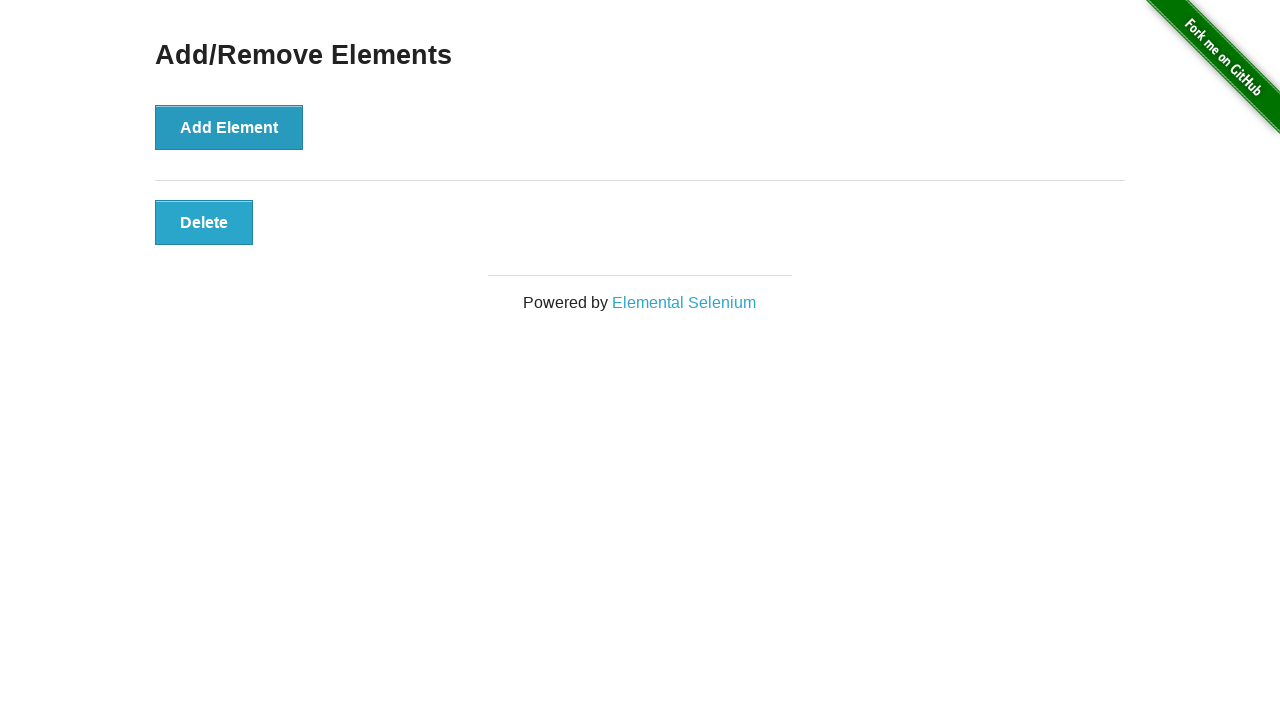

Clicked 'Add Element' button (click 2 of 10) at (229, 127) on xpath=//*[@id="content"]/div/button
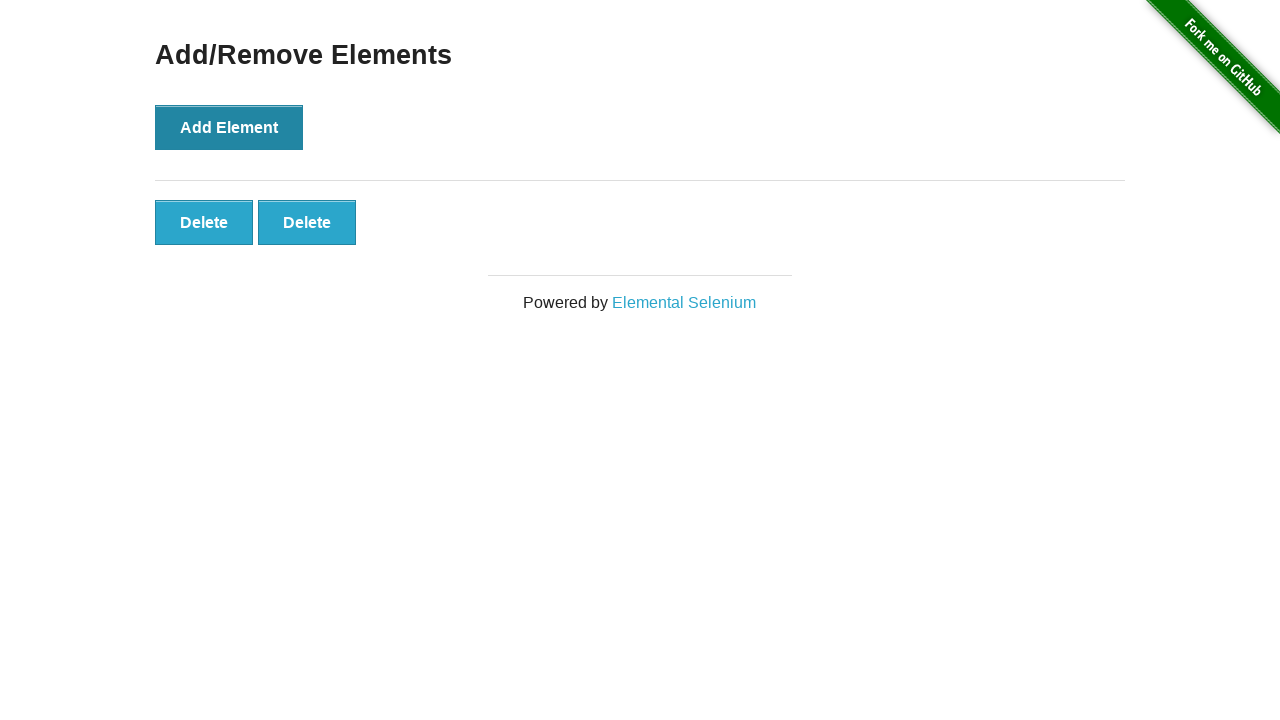

Clicked 'Add Element' button (click 3 of 10) at (229, 127) on xpath=//*[@id="content"]/div/button
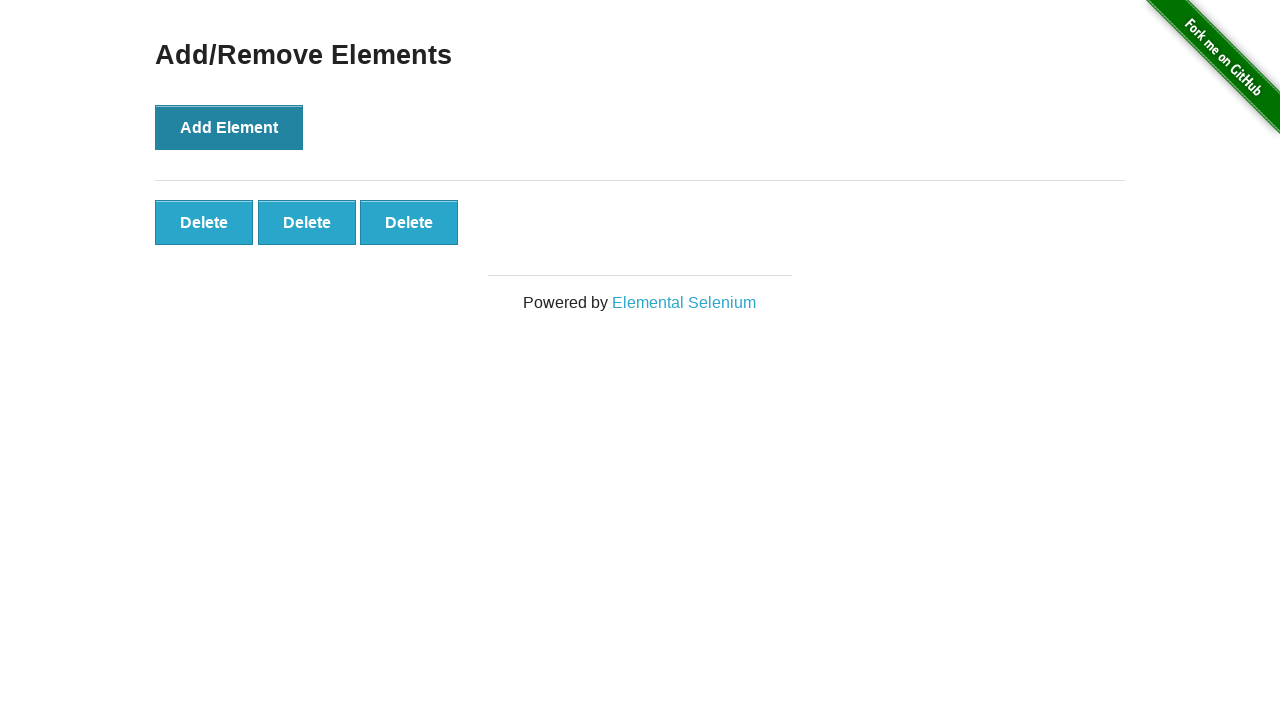

Clicked 'Add Element' button (click 4 of 10) at (229, 127) on xpath=//*[@id="content"]/div/button
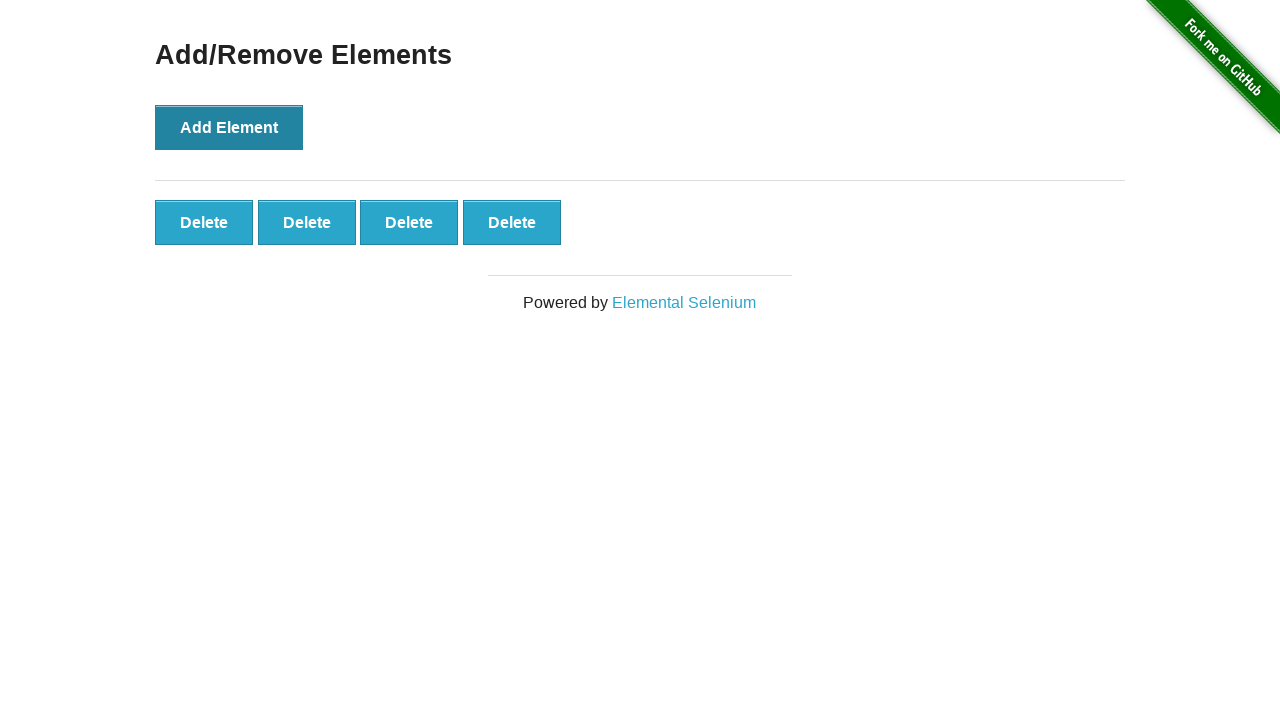

Clicked 'Add Element' button (click 5 of 10) at (229, 127) on xpath=//*[@id="content"]/div/button
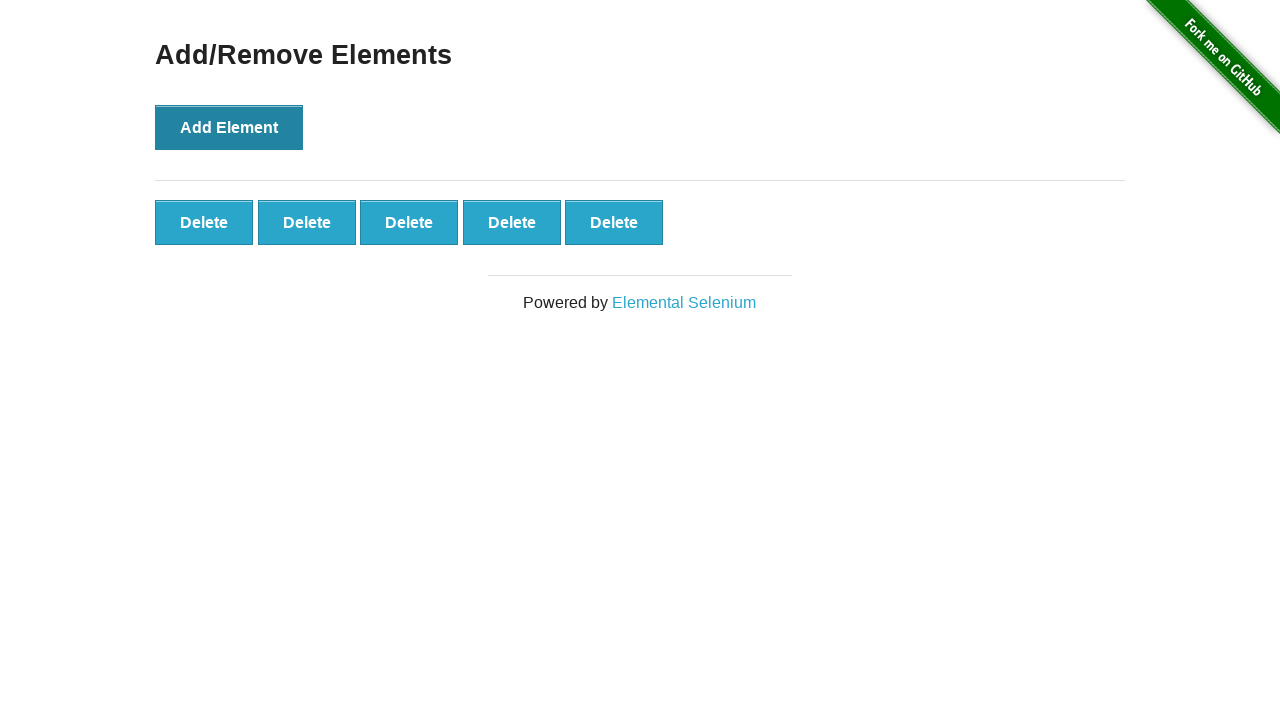

Clicked 'Add Element' button (click 6 of 10) at (229, 127) on xpath=//*[@id="content"]/div/button
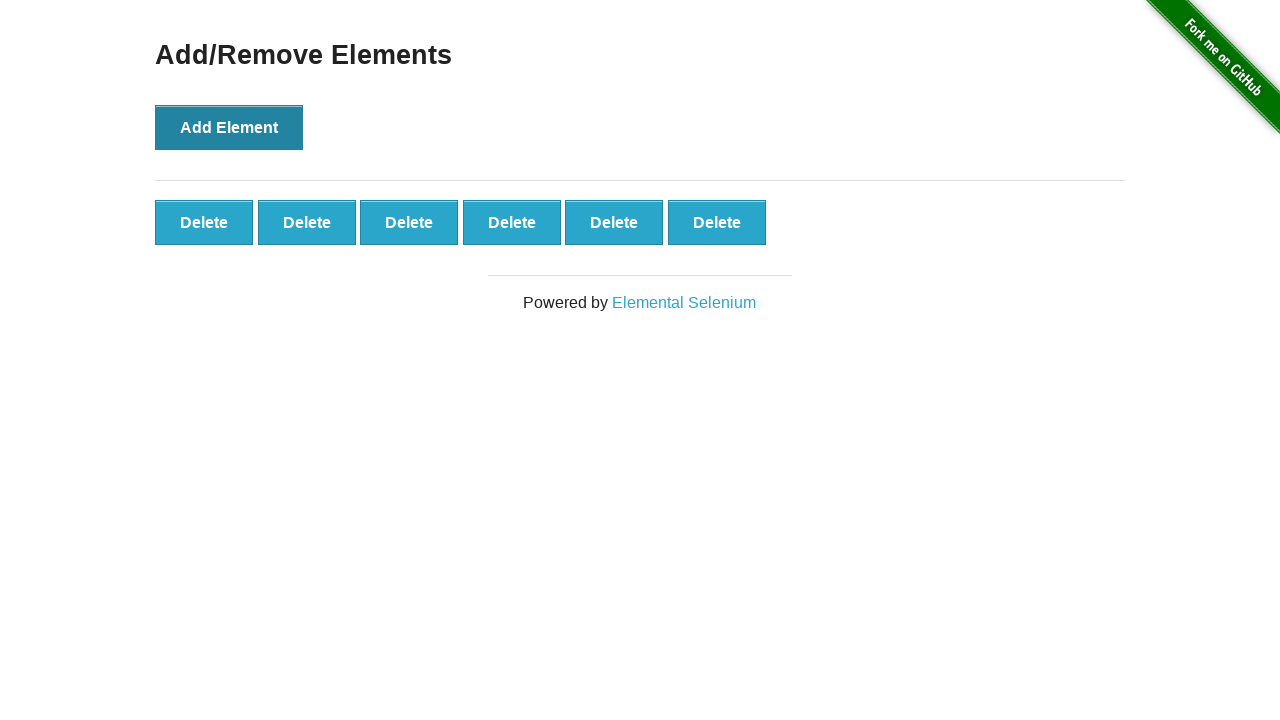

Clicked 'Add Element' button (click 7 of 10) at (229, 127) on xpath=//*[@id="content"]/div/button
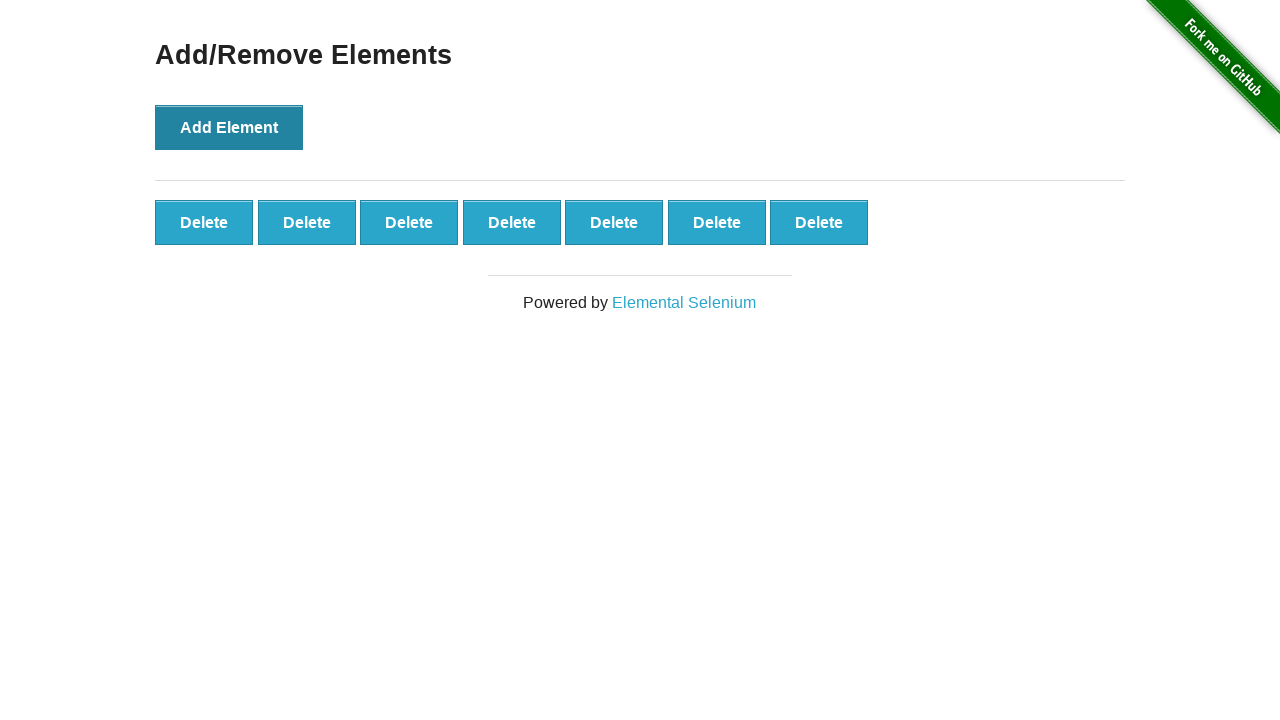

Clicked 'Add Element' button (click 8 of 10) at (229, 127) on xpath=//*[@id="content"]/div/button
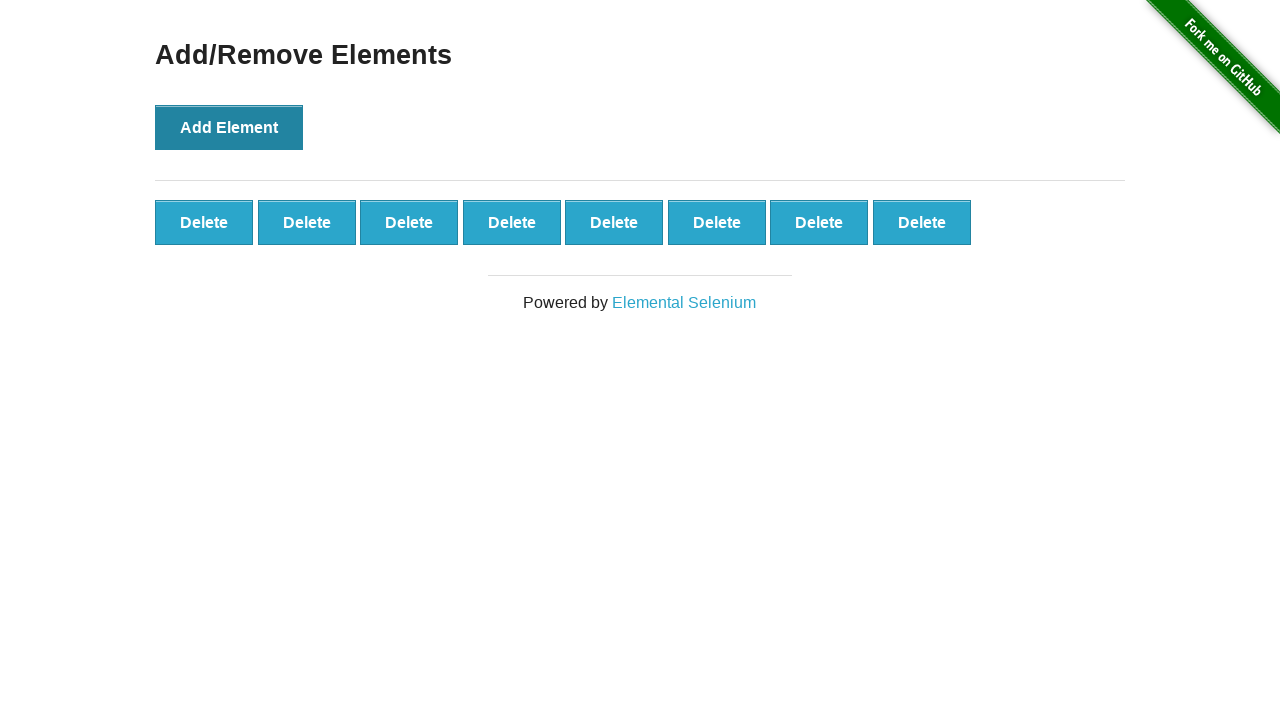

Clicked 'Add Element' button (click 9 of 10) at (229, 127) on xpath=//*[@id="content"]/div/button
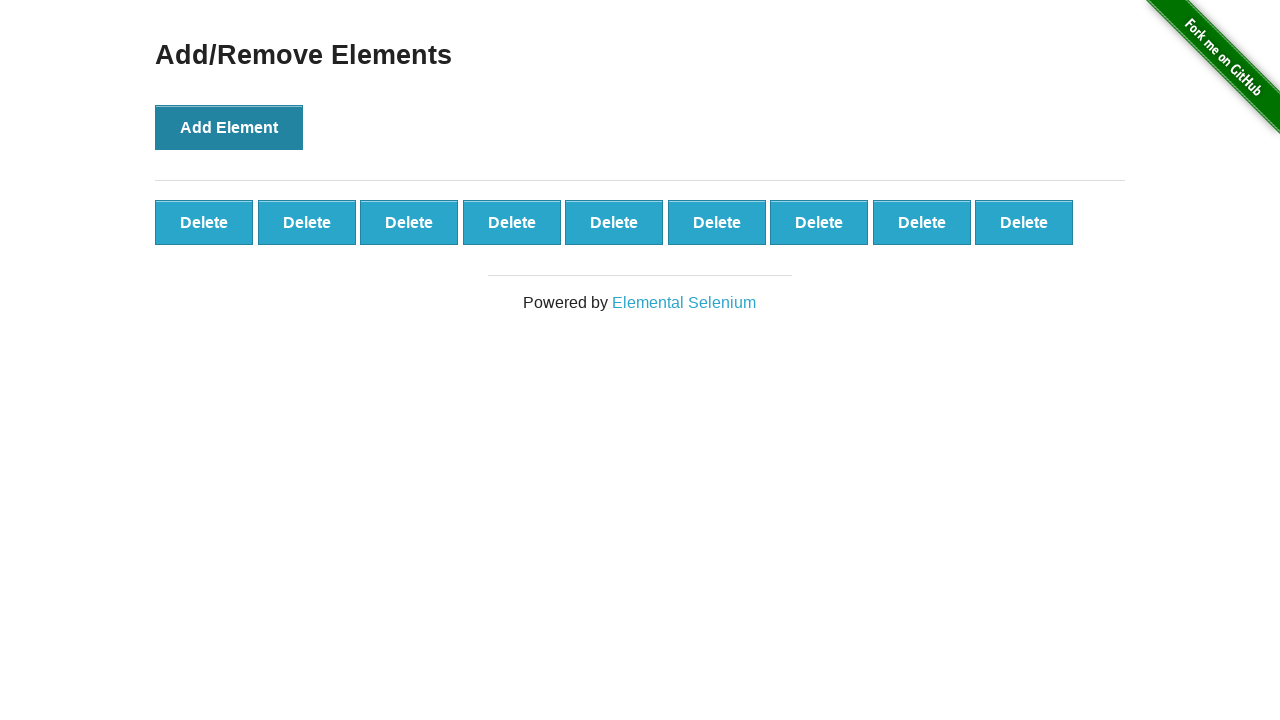

Clicked 'Add Element' button (click 10 of 10) at (229, 127) on xpath=//*[@id="content"]/div/button
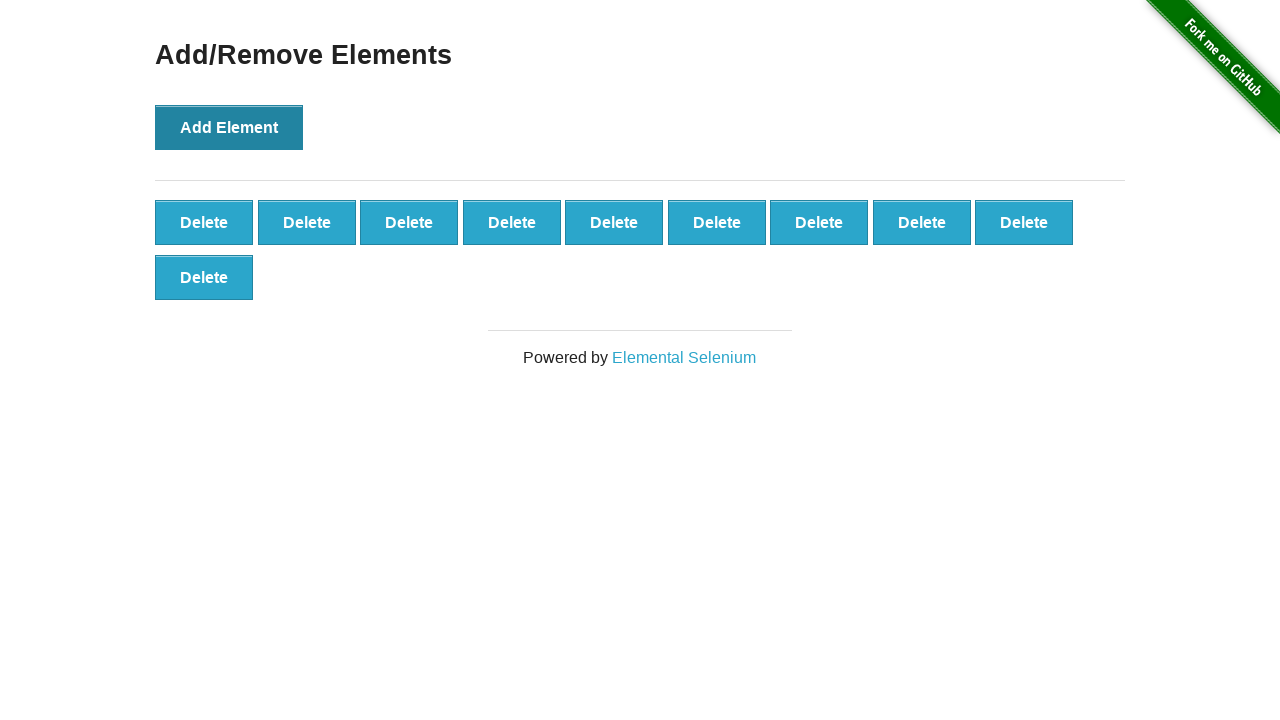

Verified that delete buttons were added to the page
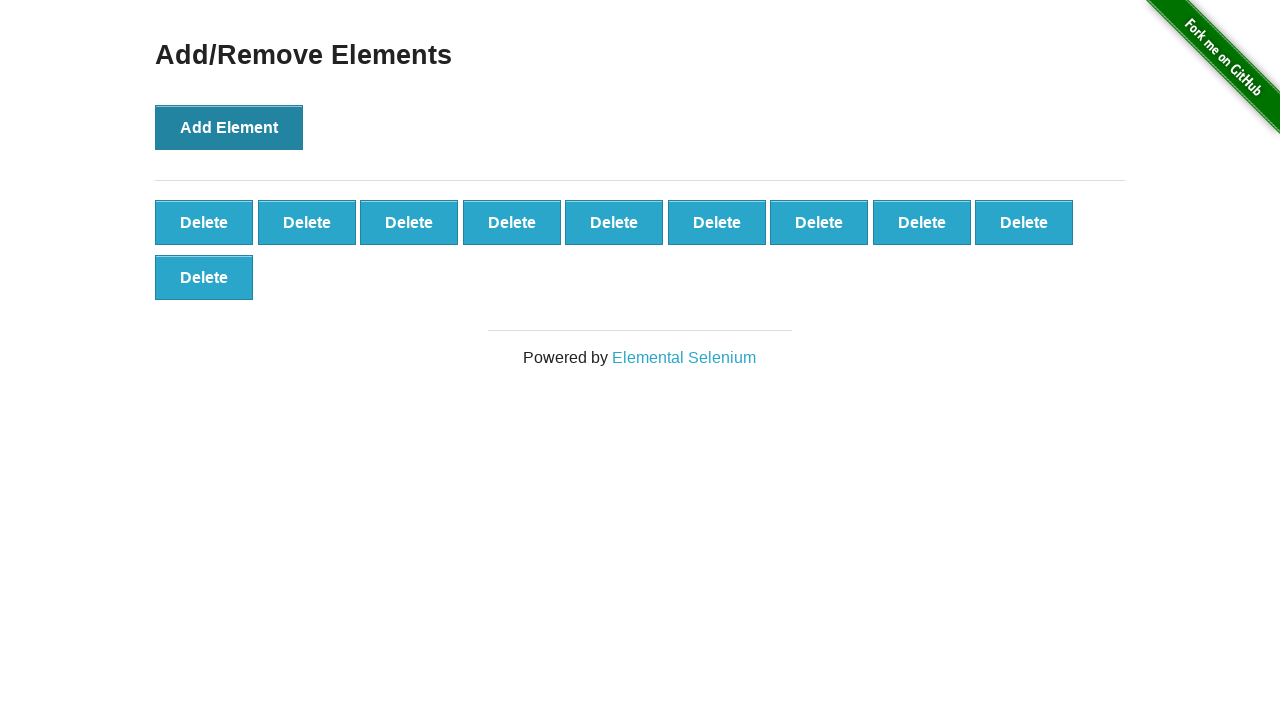

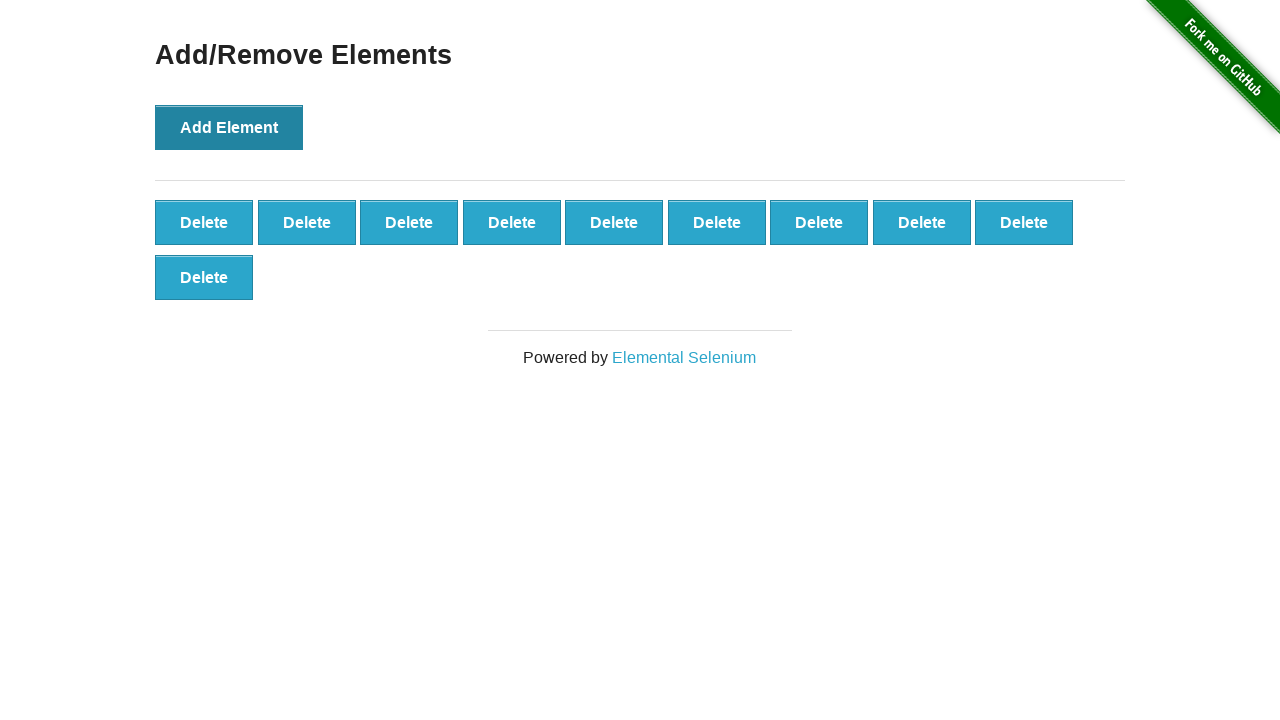